Tests dropdown select functionality by selecting options by index and value, then selects a radio button from a radio group

Starting URL: https://seleniumbase.io/demo_page

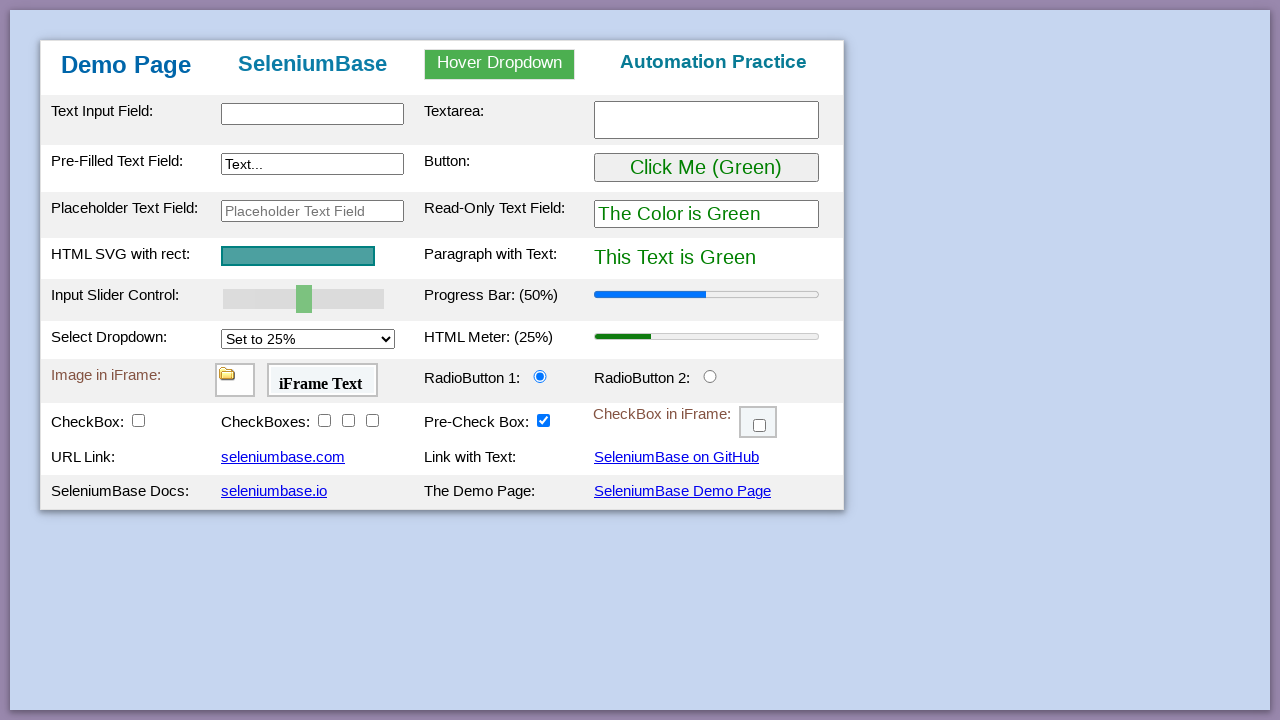

Selected dropdown option by index 1 (second option) on #mySelect
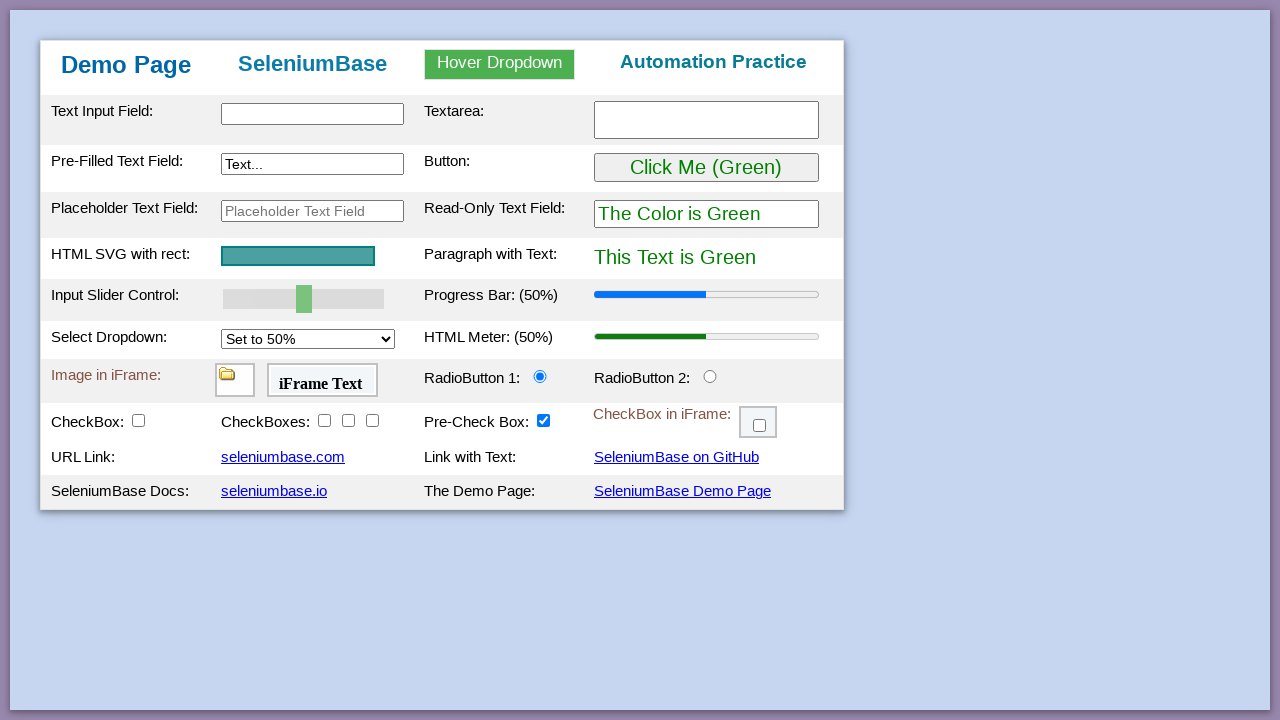

Selected dropdown option with value '25%' on #mySelect
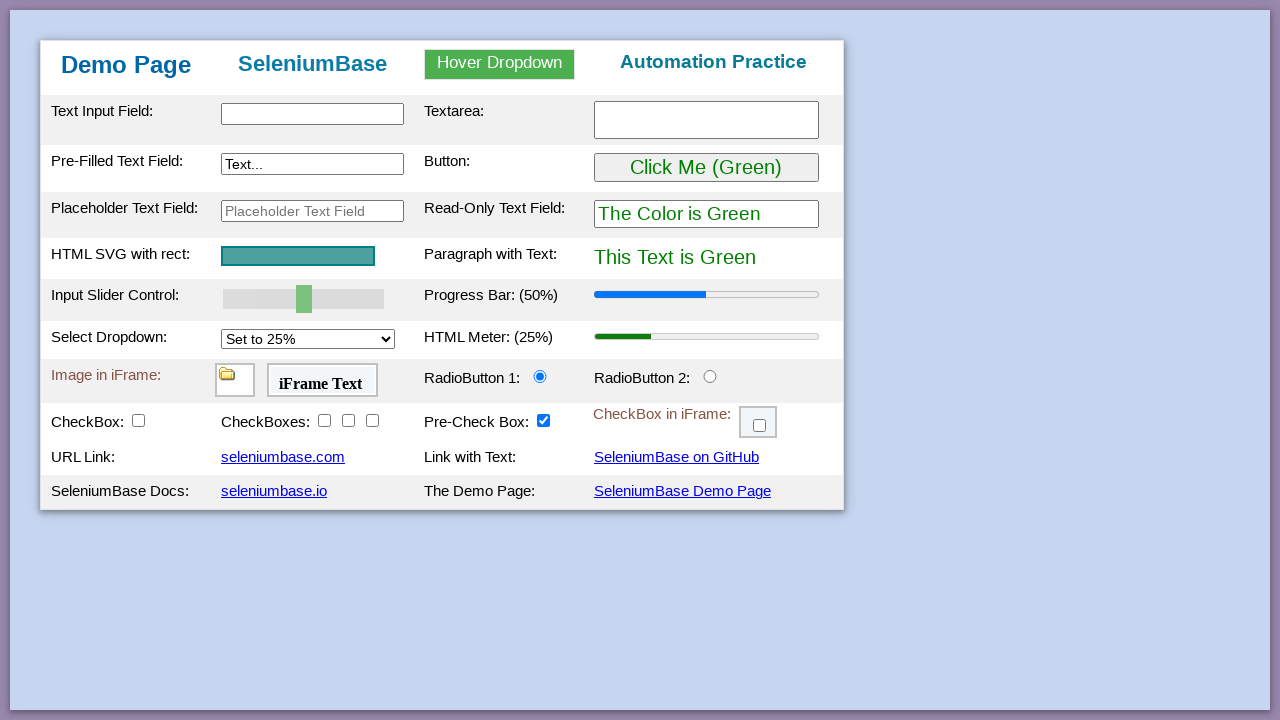

Located all radio buttons in radioGroup1
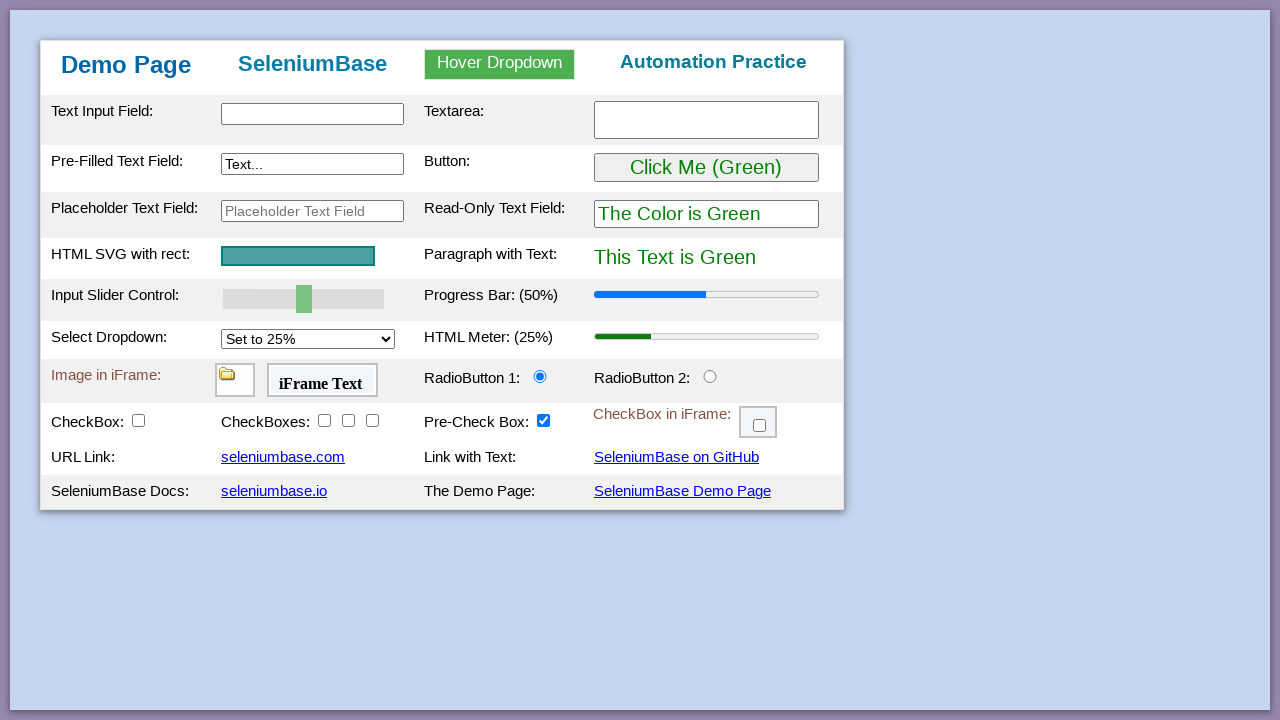

Found 2 radio buttons in radioGroup1
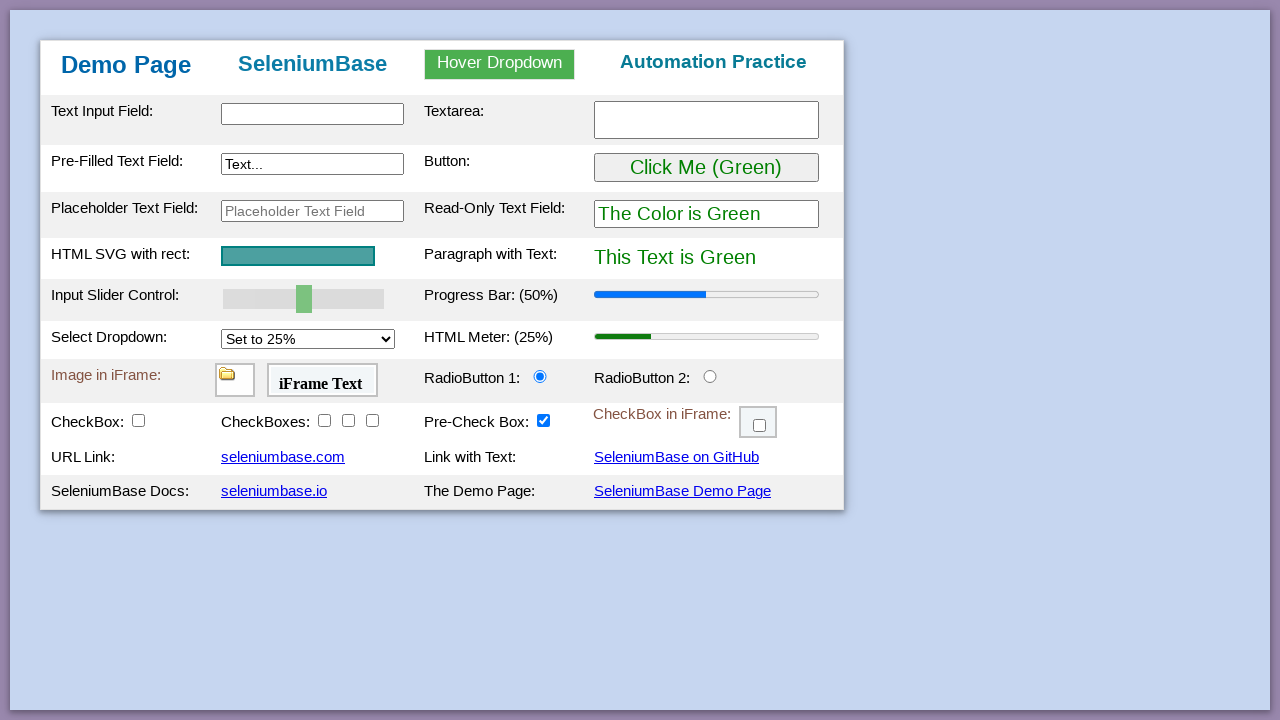

Clicked first unselected radio button at index 1 at (710, 376) on input[type='radio'][name='radioGroup1'] >> nth=1
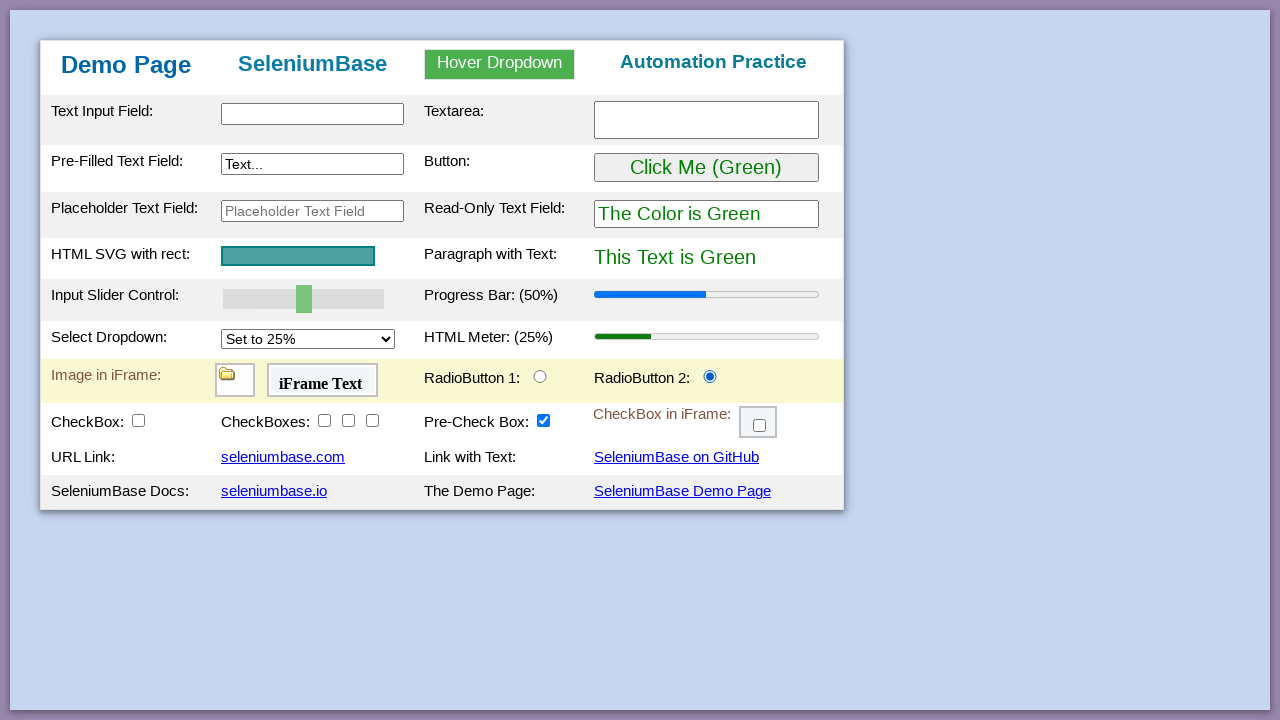

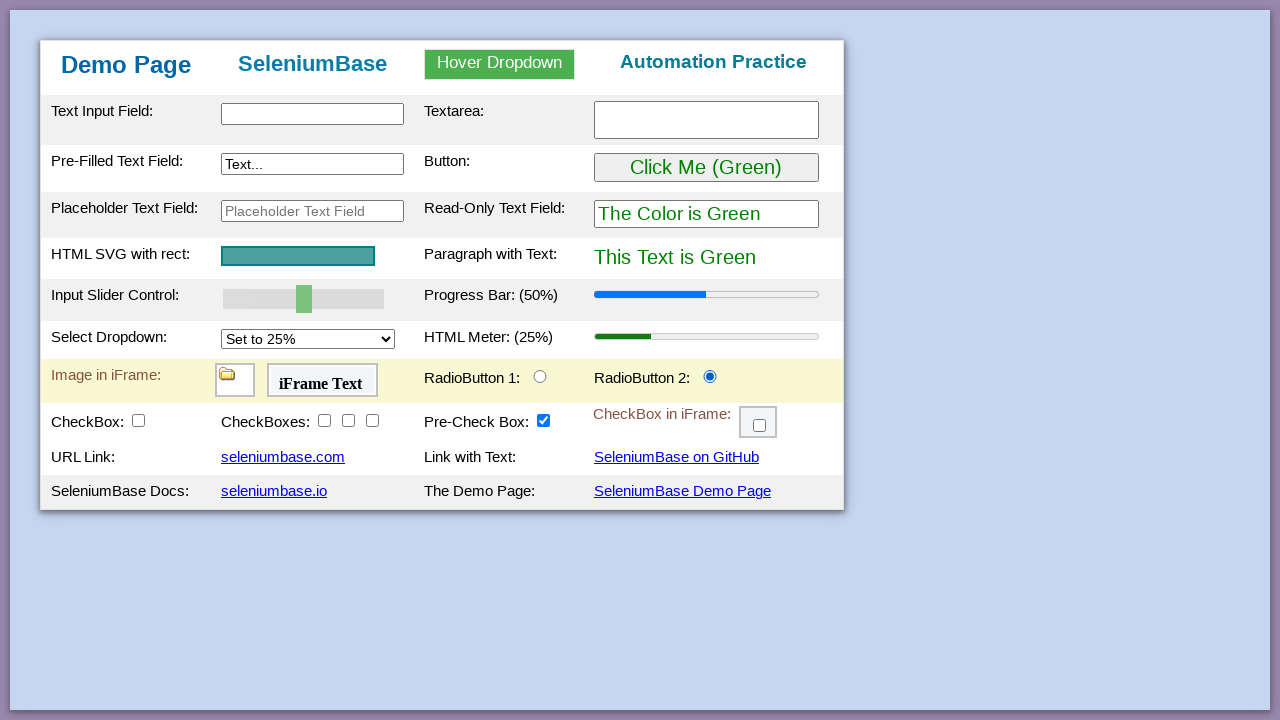